Tests a FancyTree component by expanding a tree node, right-clicking to delete an item via context menu, and then drag-and-dropping an element to a new location in the tree

Starting URL: http://kennethhutw.github.io/demo/Selenium/fancytree.html

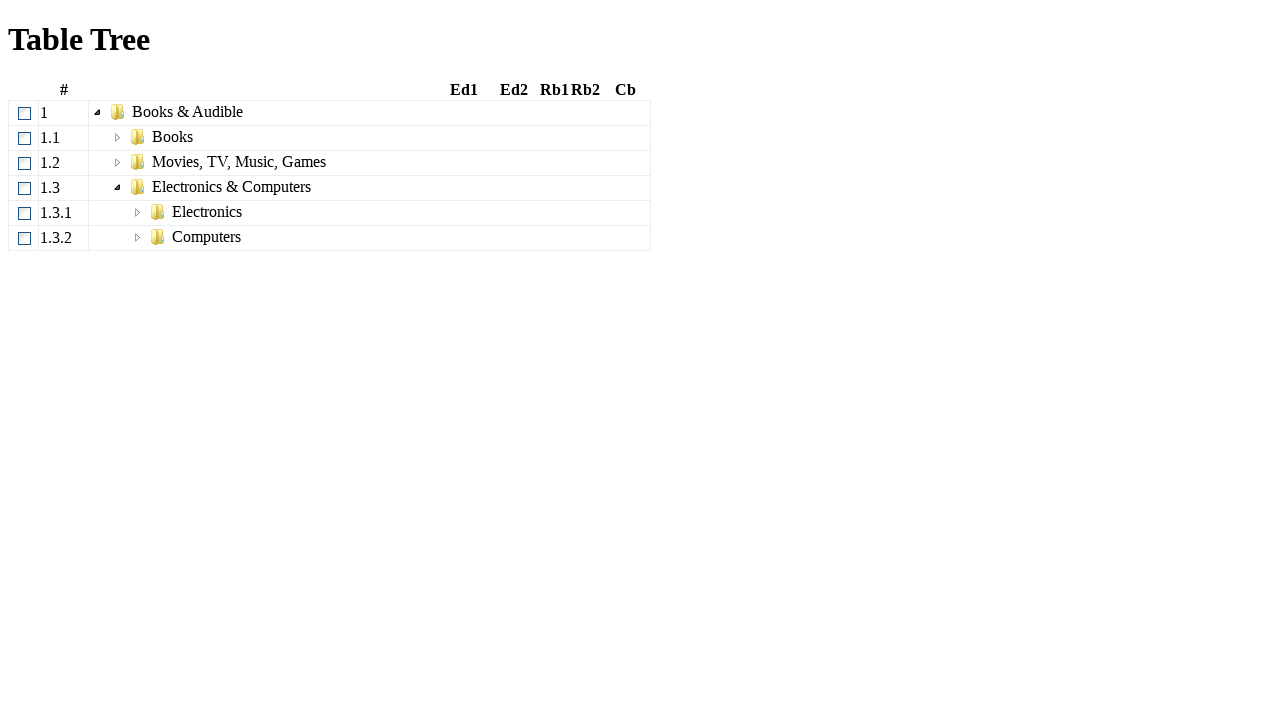

Navigated to FancyTree demo page
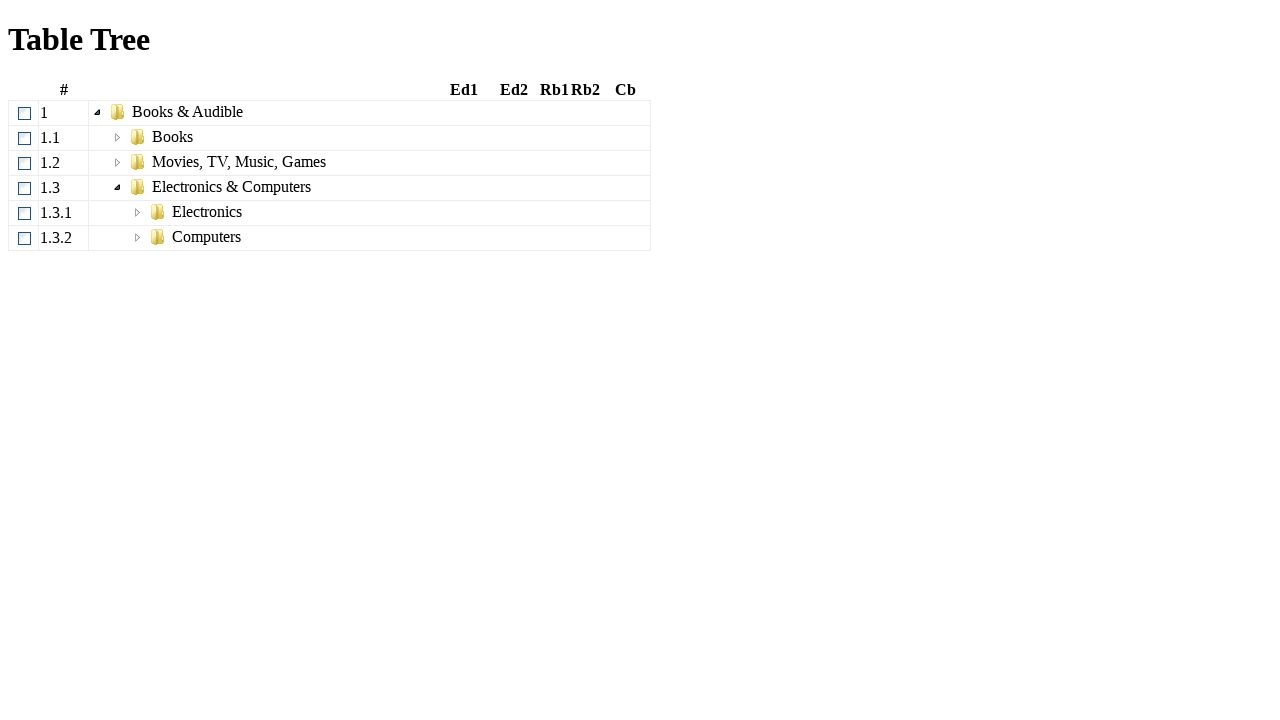

Clicked to expand tree node at (118, 162) on xpath=//*[@id="tree"]/tbody/tr[3]/td[3]/span/span[1]
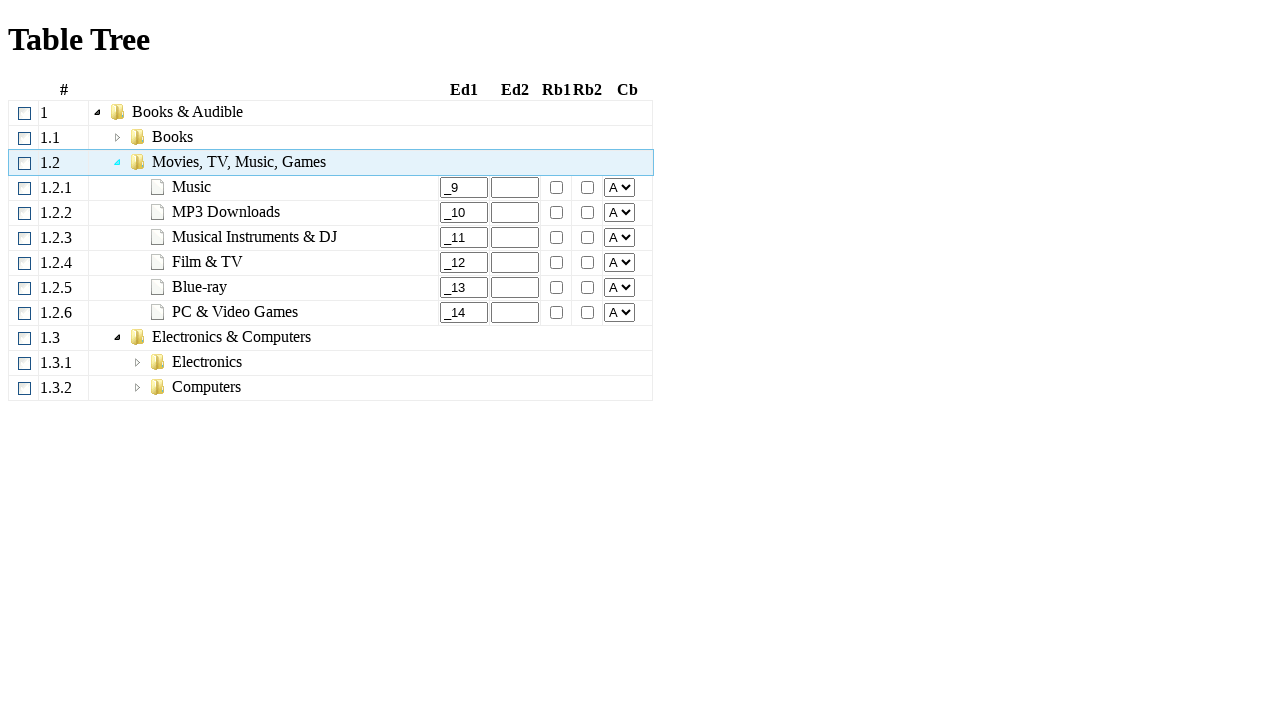

Right-clicked on item to delete at (226, 213) on xpath=//*[@id="tree"]/tbody/tr[5]/td[3]/span/span[3]
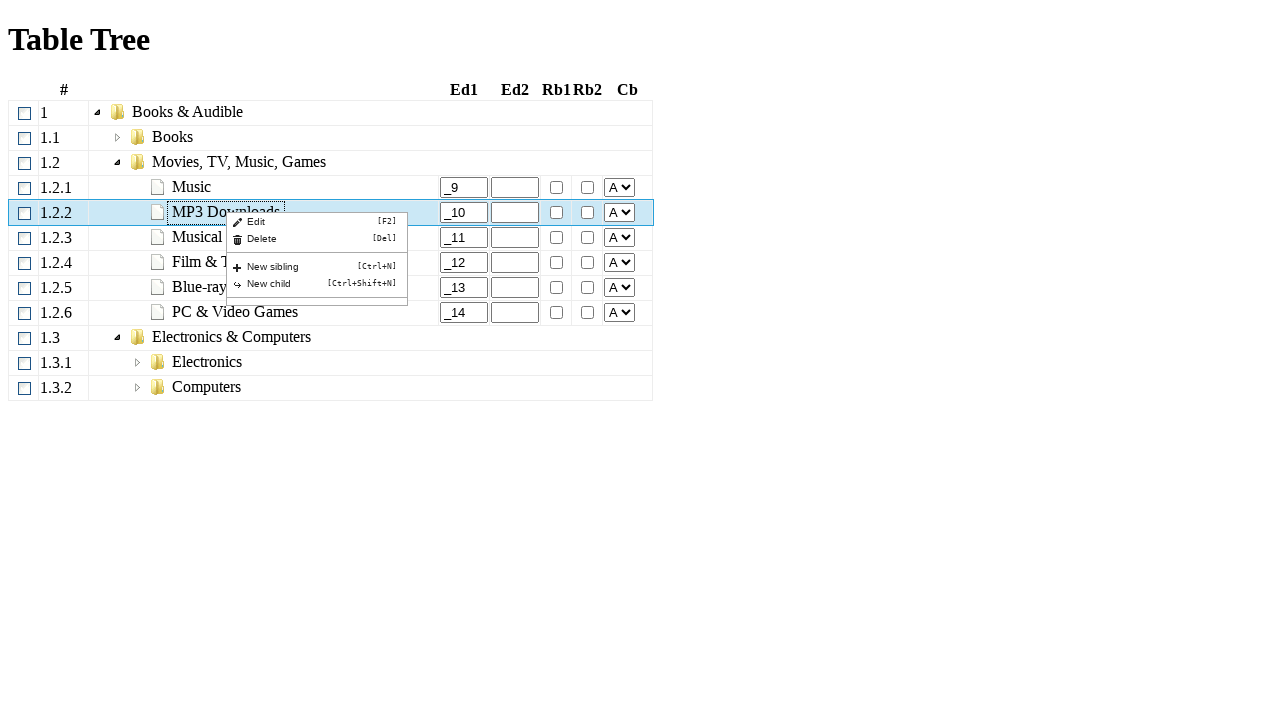

Waited for context menu to appear
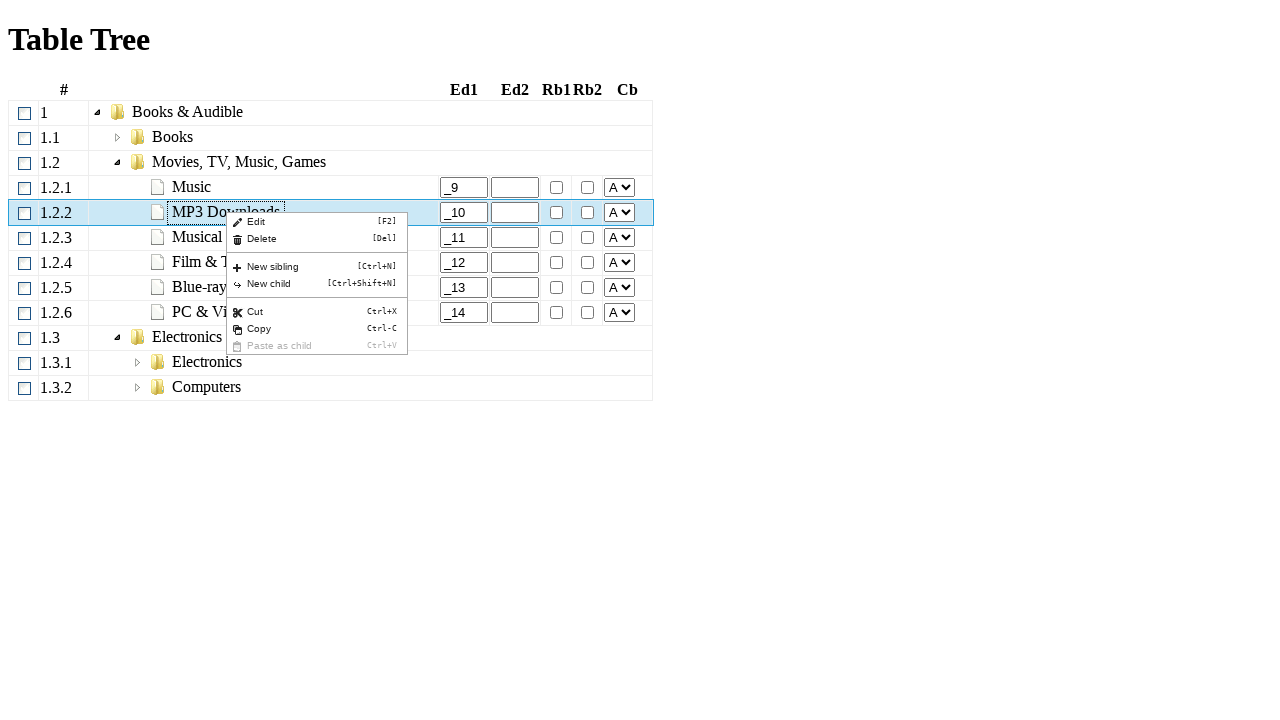

Clicked delete option from context menu at (317, 238) on #ui-id-3
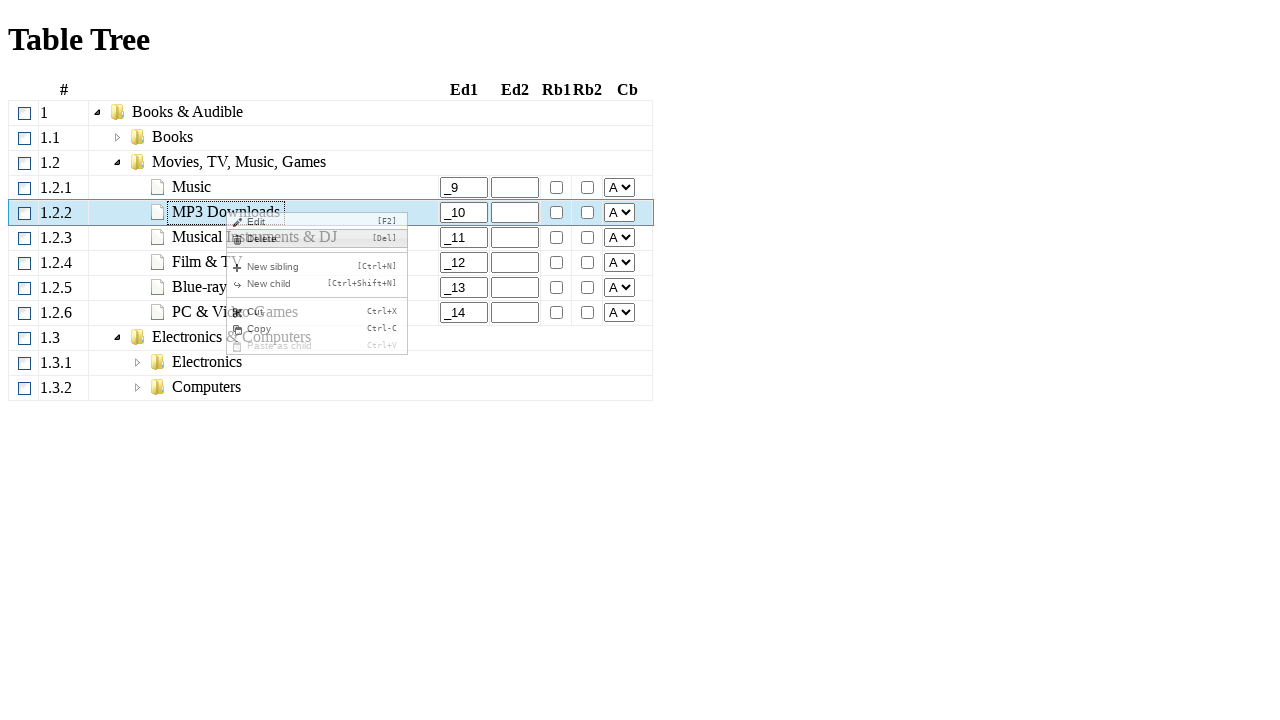

Waited for item deletion to complete
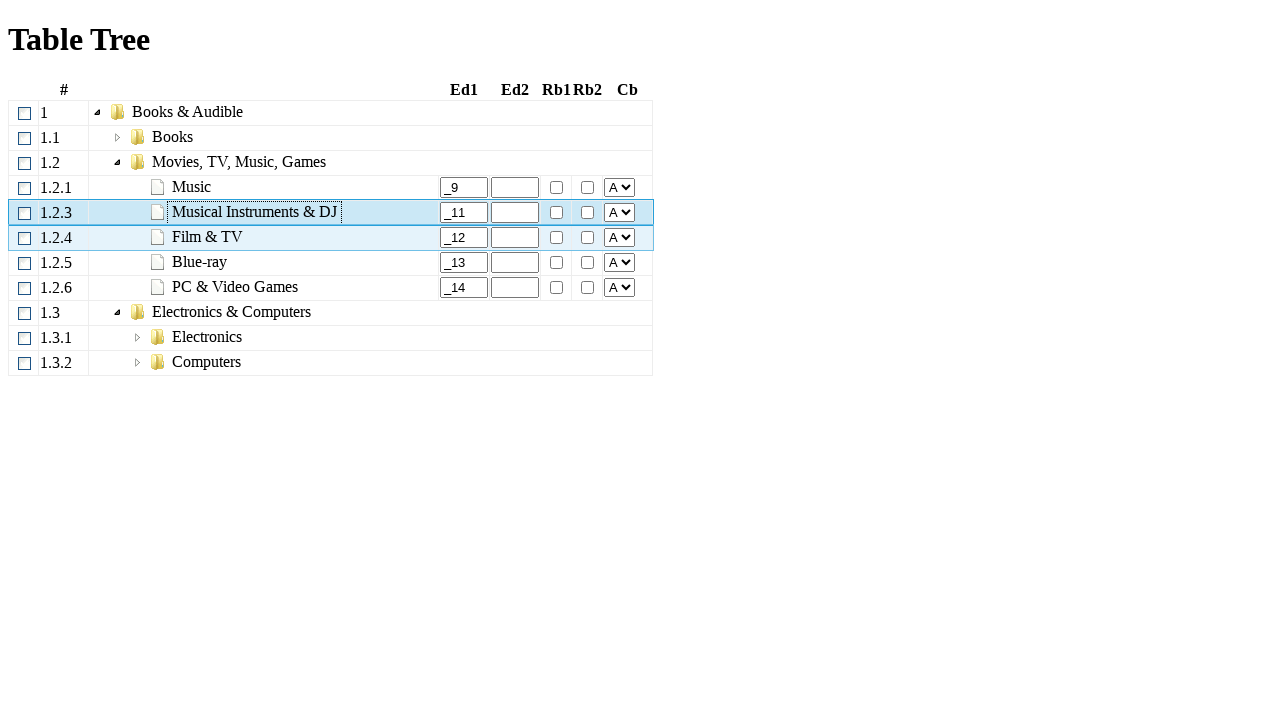

Located item to drag after deletion
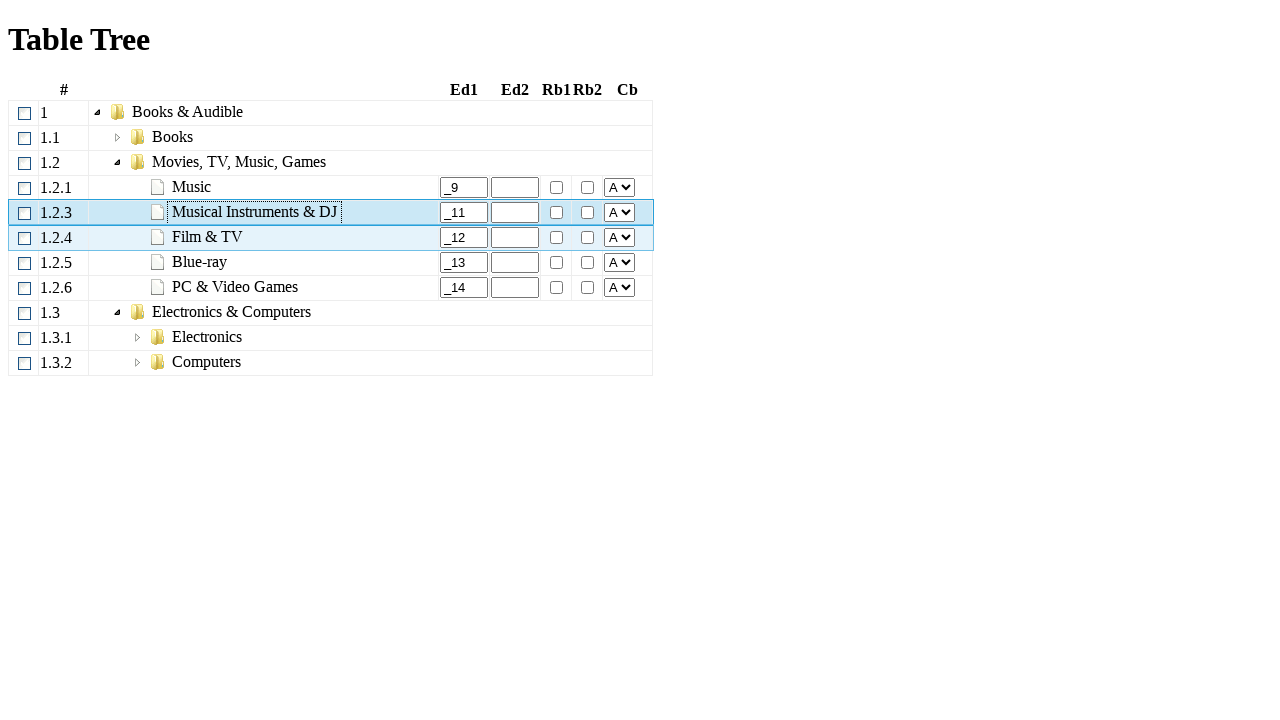

Located target element for drag and drop
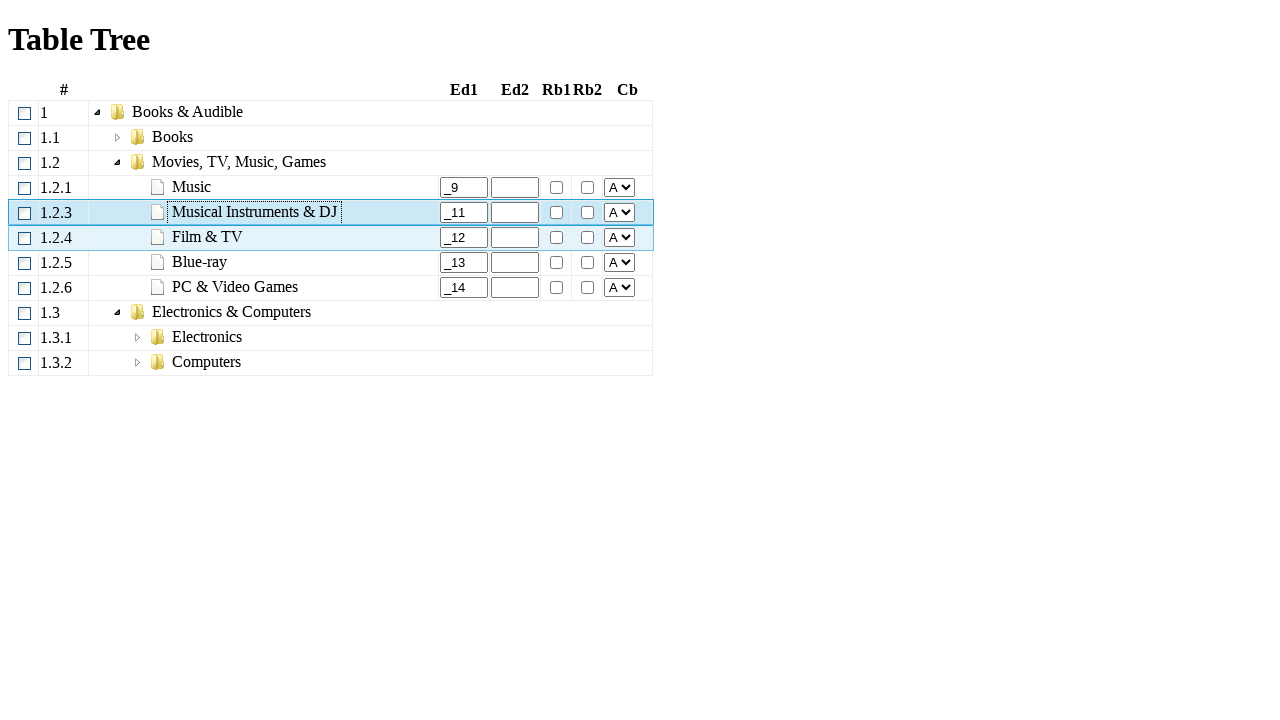

Performed drag and drop operation at (370, 313)
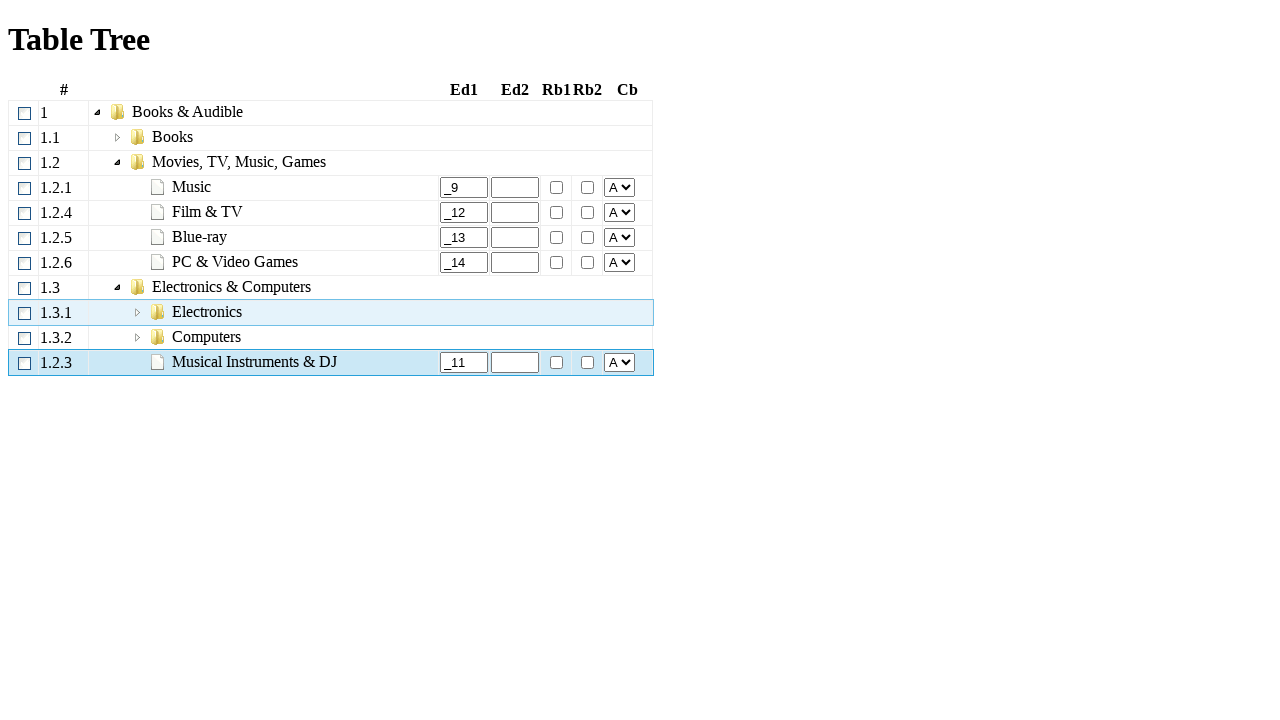

Waited for drag and drop to complete
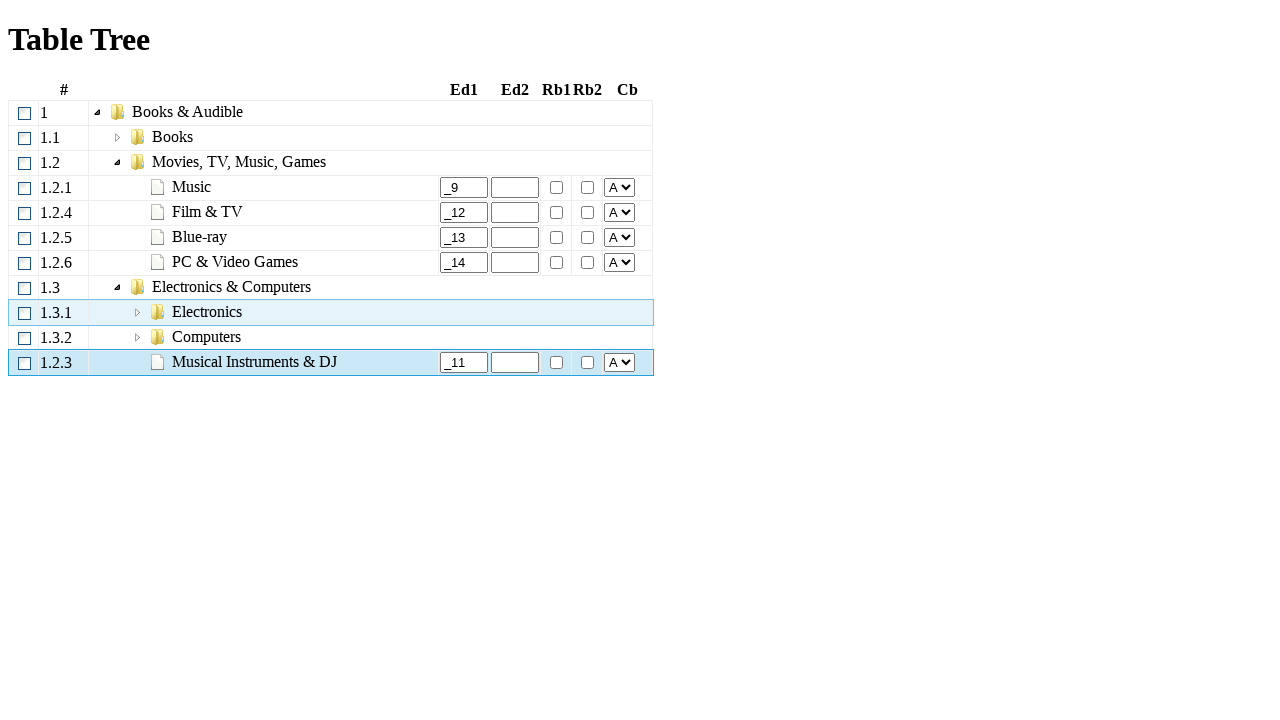

Verified element exists at new location in tree
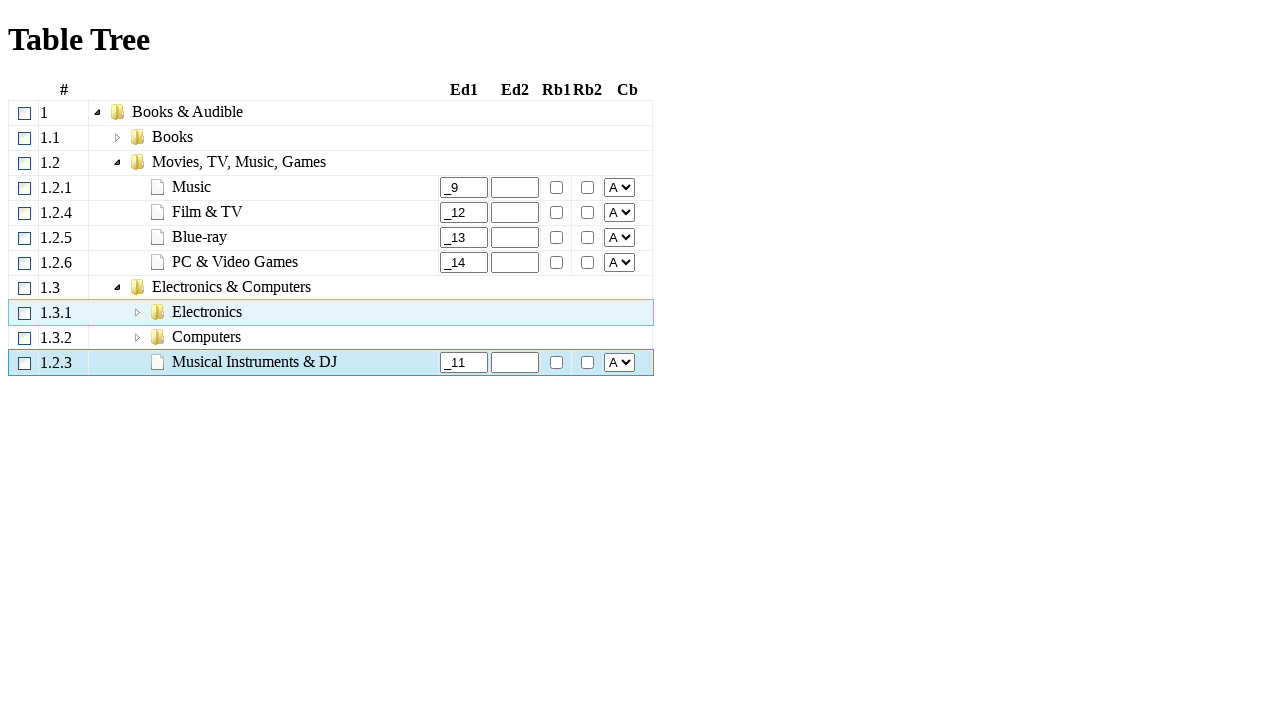

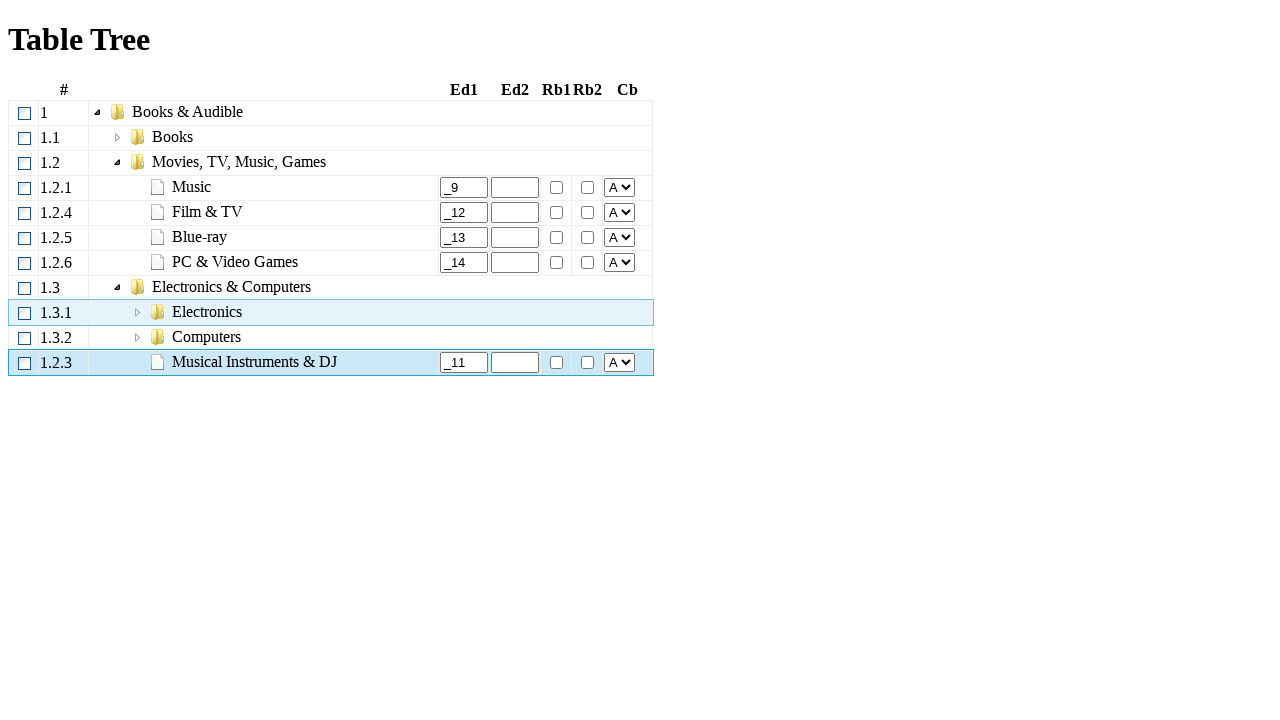